Tests iframe functionality by switching to a single iframe and entering text, then switching to nested/multiple iframes and entering text in an inner iframe, verifying the text input in each case.

Starting URL: http://demo.automationtesting.in/Frames.html

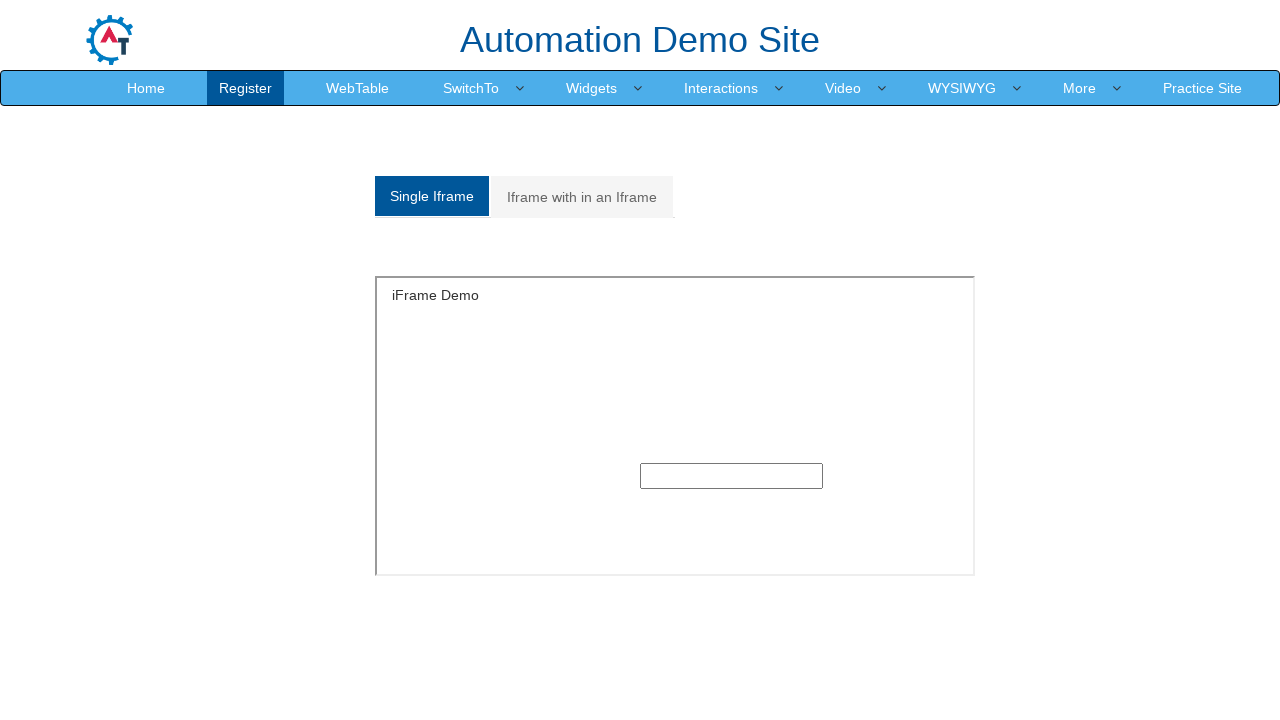

Page loaded with domcontentloaded state
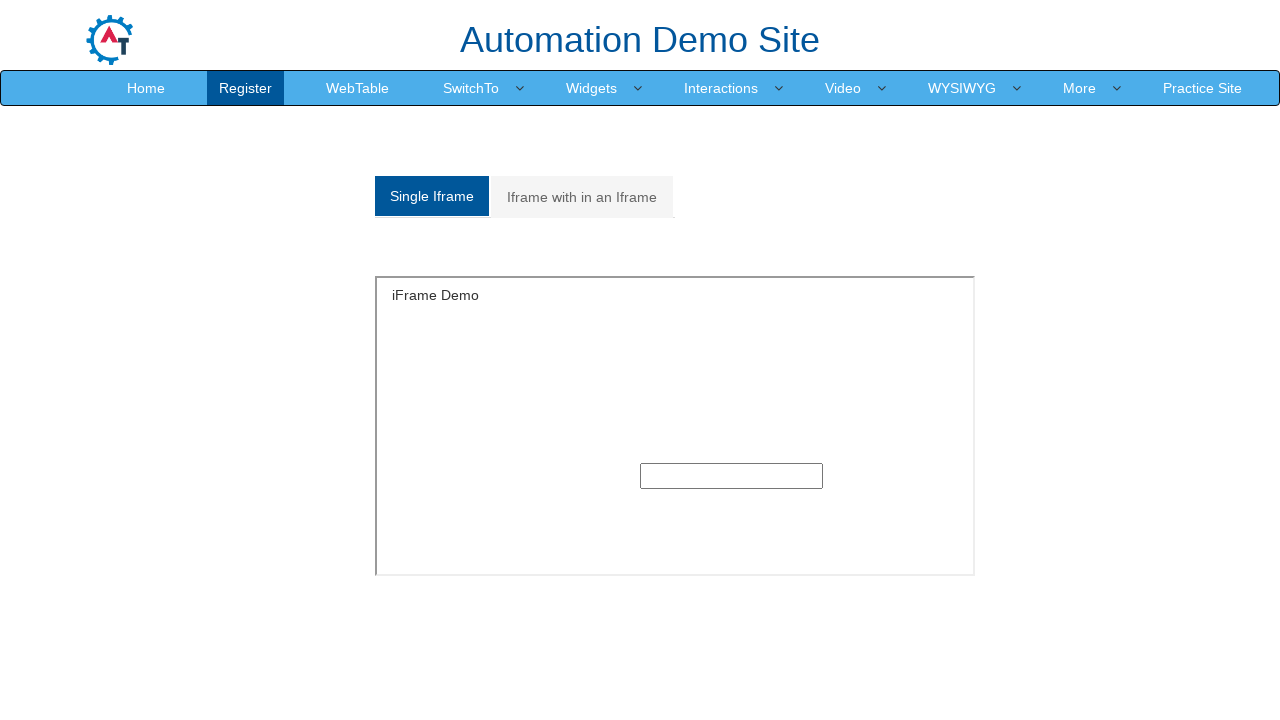

Clicked on 'Single iframe' button at (432, 196) on xpath=/html/body/section/div[1]/div/div/div/div[1]/div/ul/li[1]/a
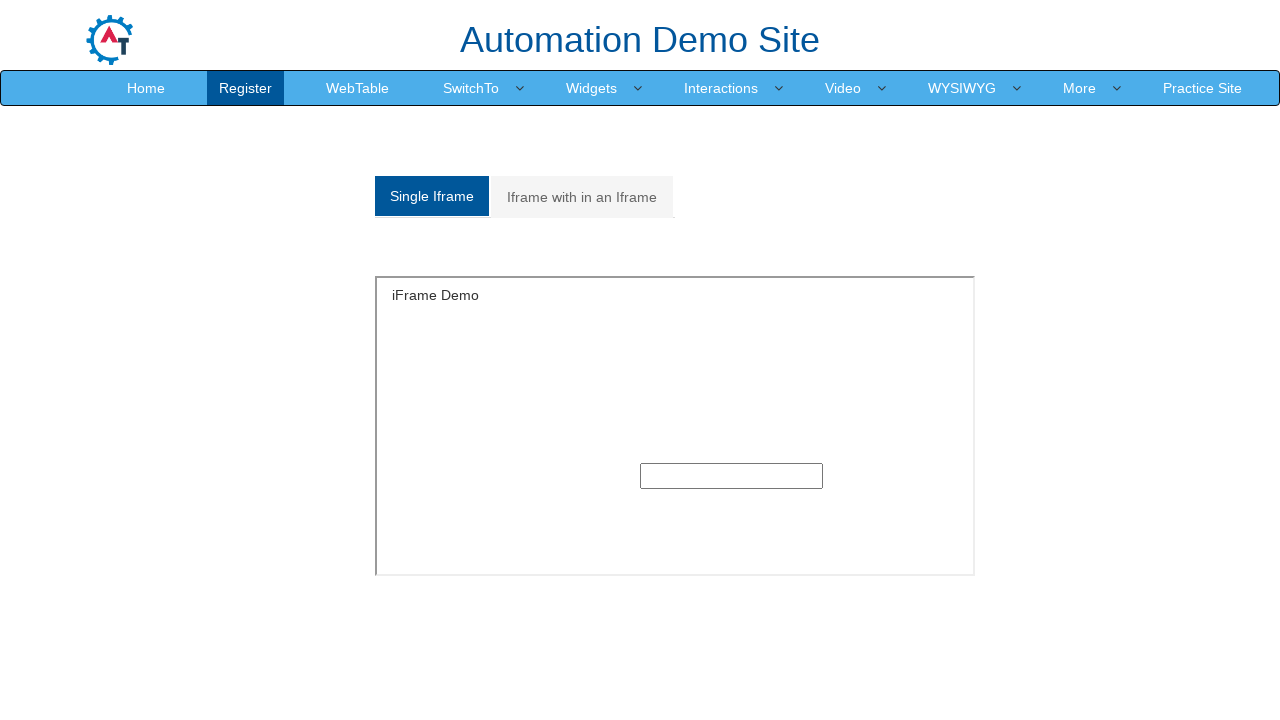

Entered 'single iframe' text in single iframe text field on #singleframe >> internal:control=enter-frame >> xpath=/html/body/section/div/div
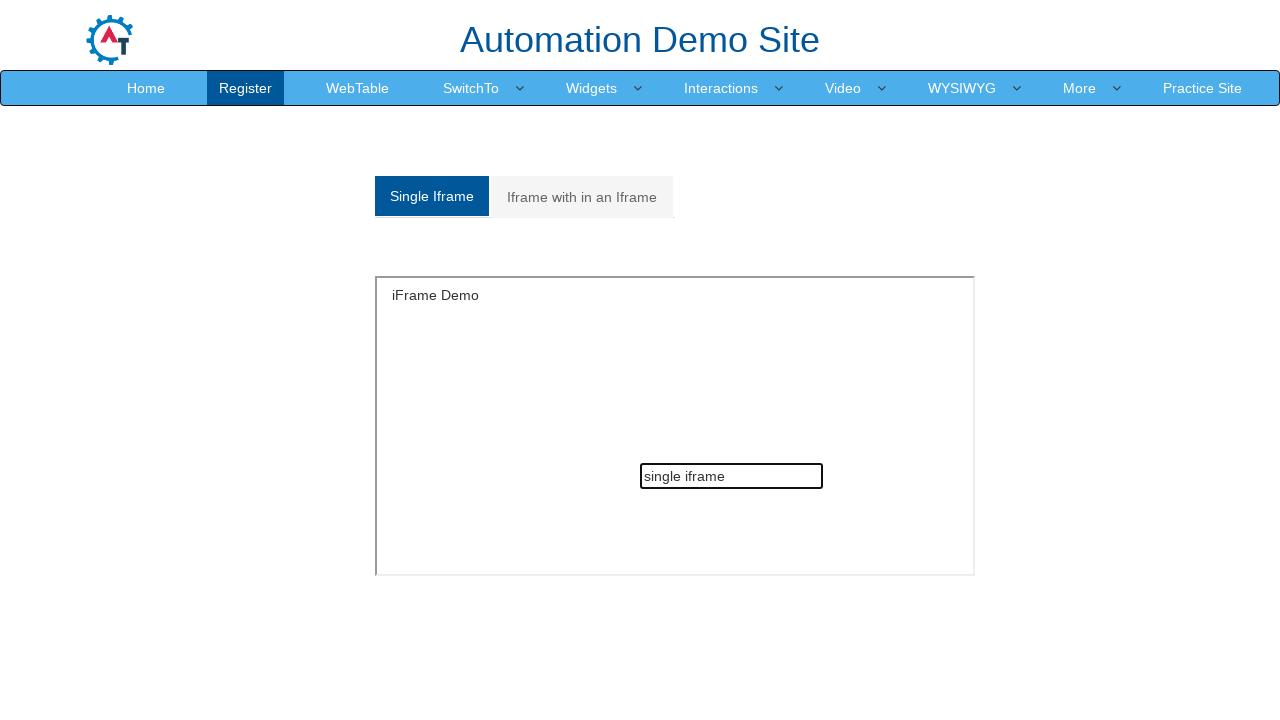

Verified text 'single iframe' was entered correctly
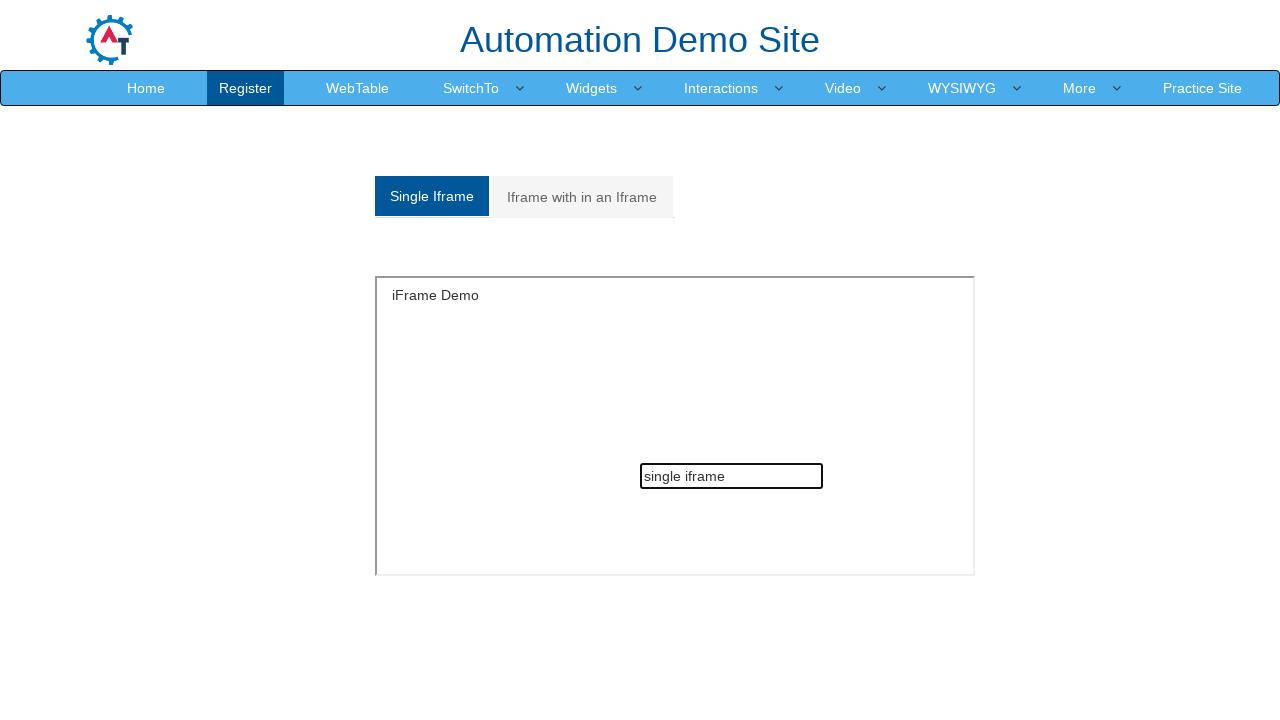

Clicked on 'Multiple iframes' button at (582, 197) on xpath=/html/body/section/div[1]/div/div/div/div[1]/div/ul/li[2]/a
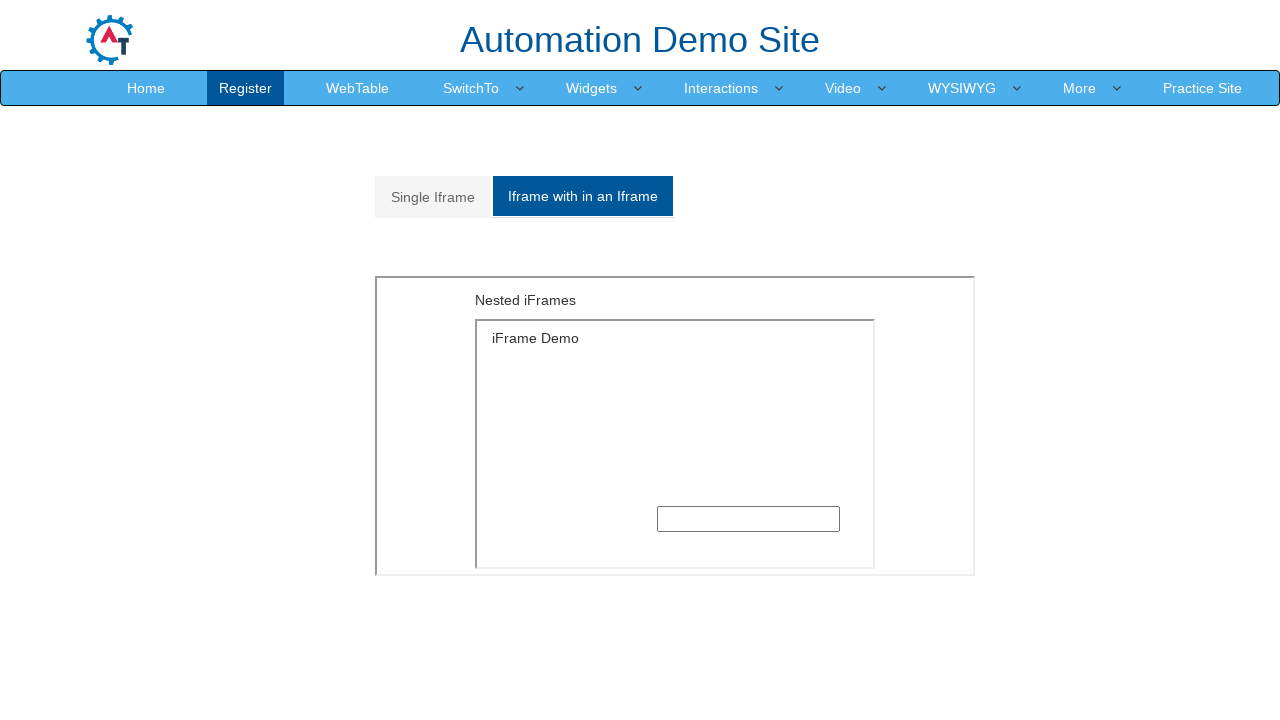

Waited 1000ms for multiple frames section to load
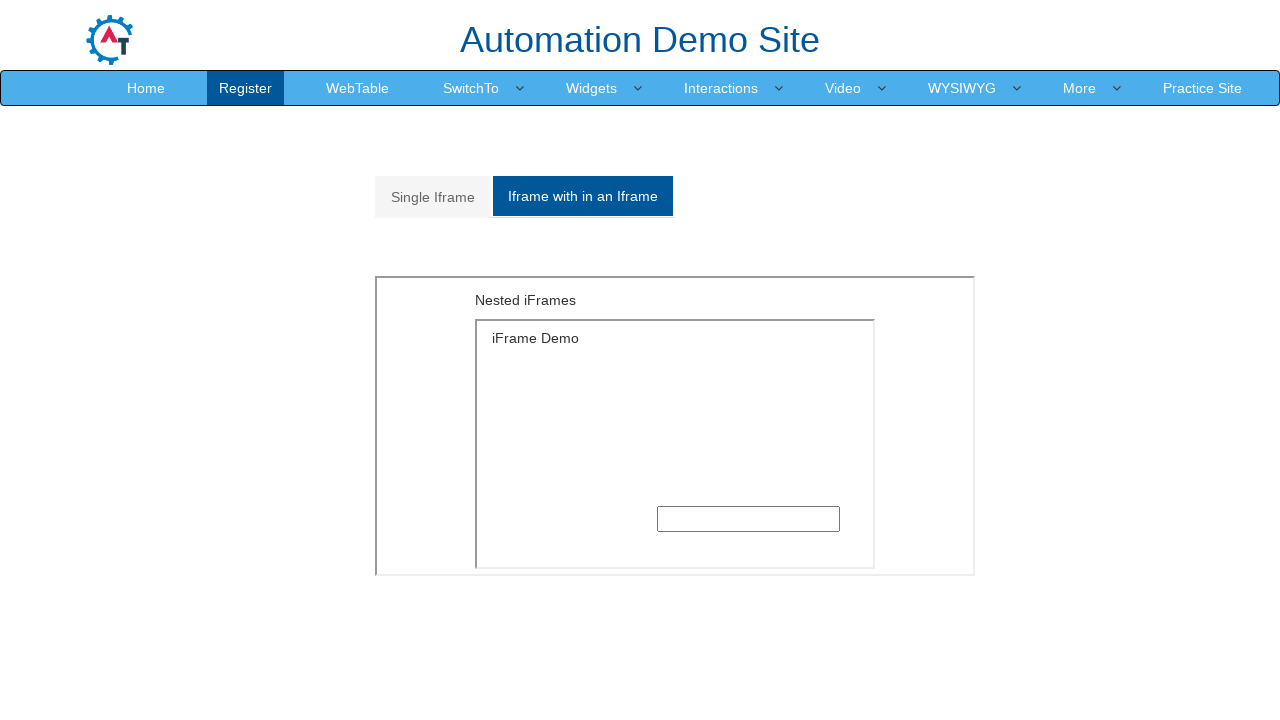

Located outer iframe
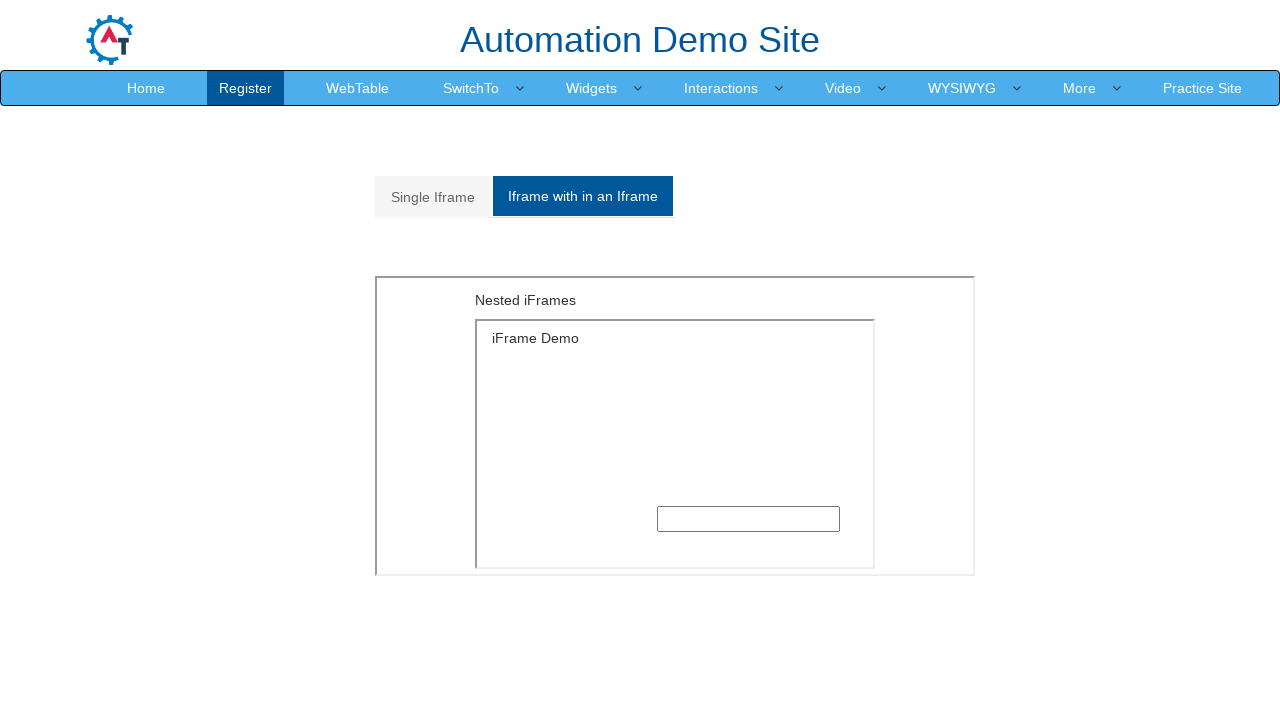

Located inner iframe within outer iframe
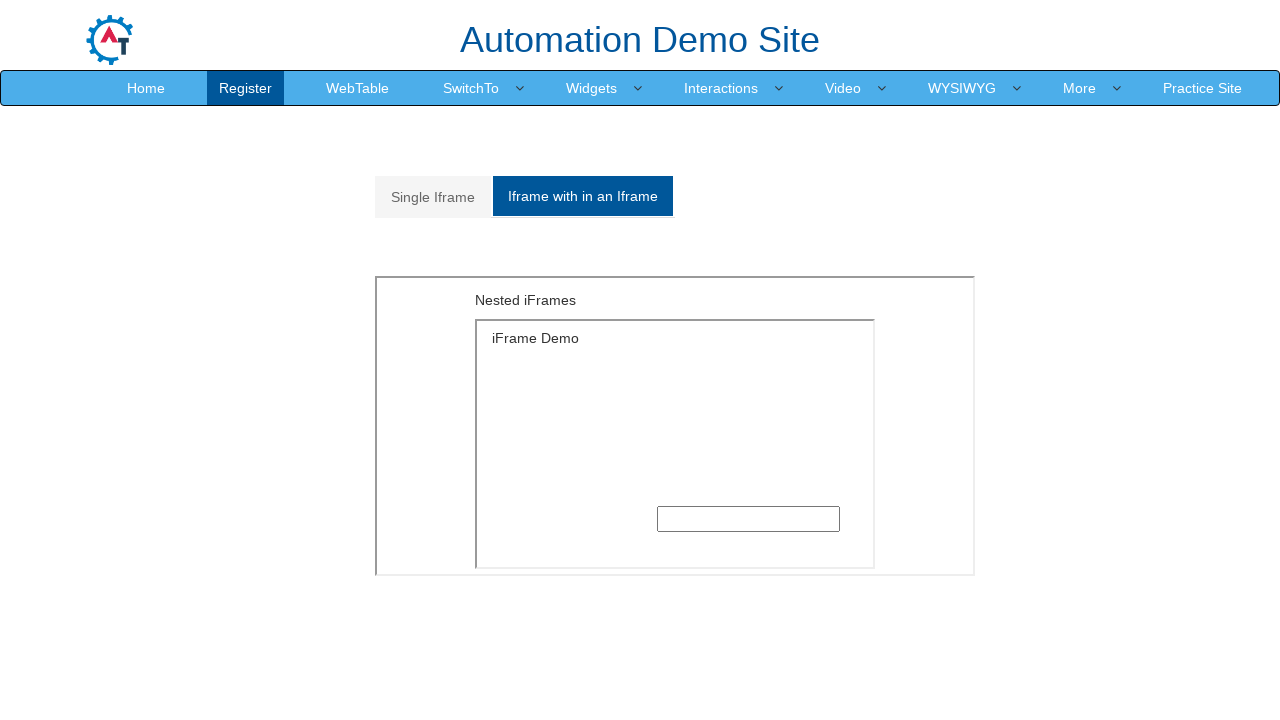

Entered 'inner iframe' text in nested iframe text field on xpath=/html/body/section/div[1]/div/div/div/div[2]/div[2]/iframe >> internal:con
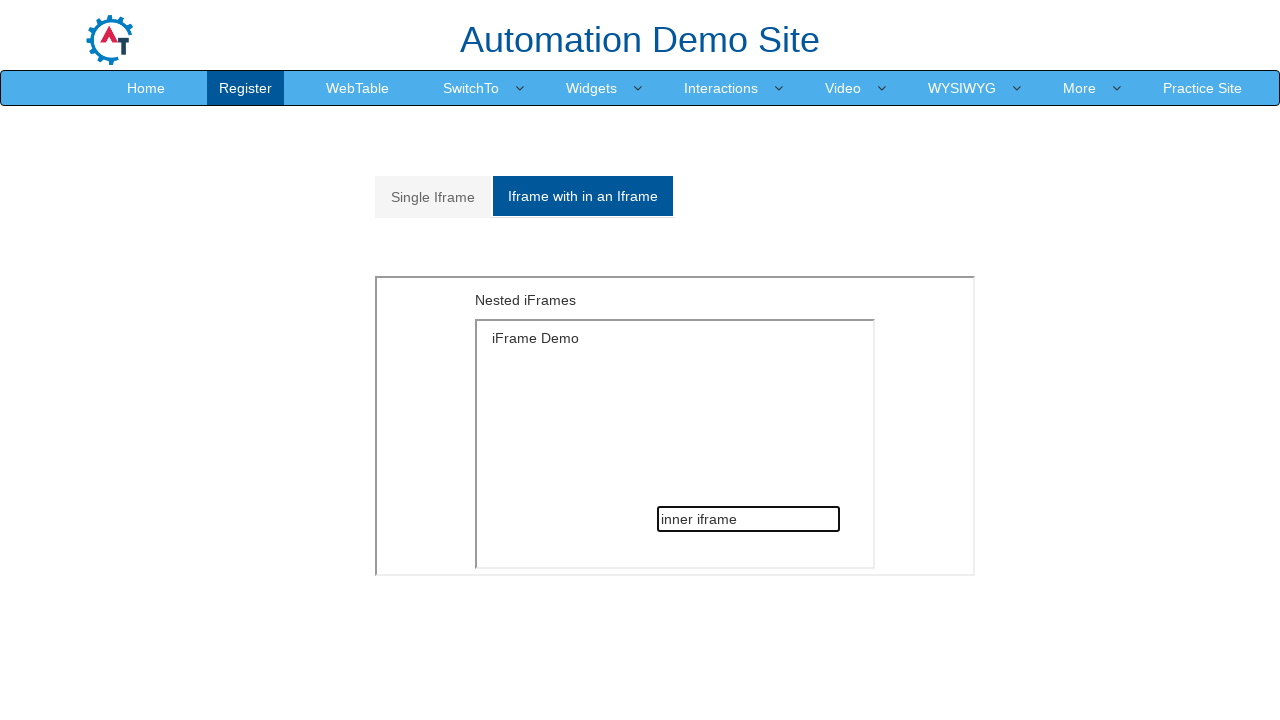

Verified text 'inner iframe' was entered correctly in nested iframe
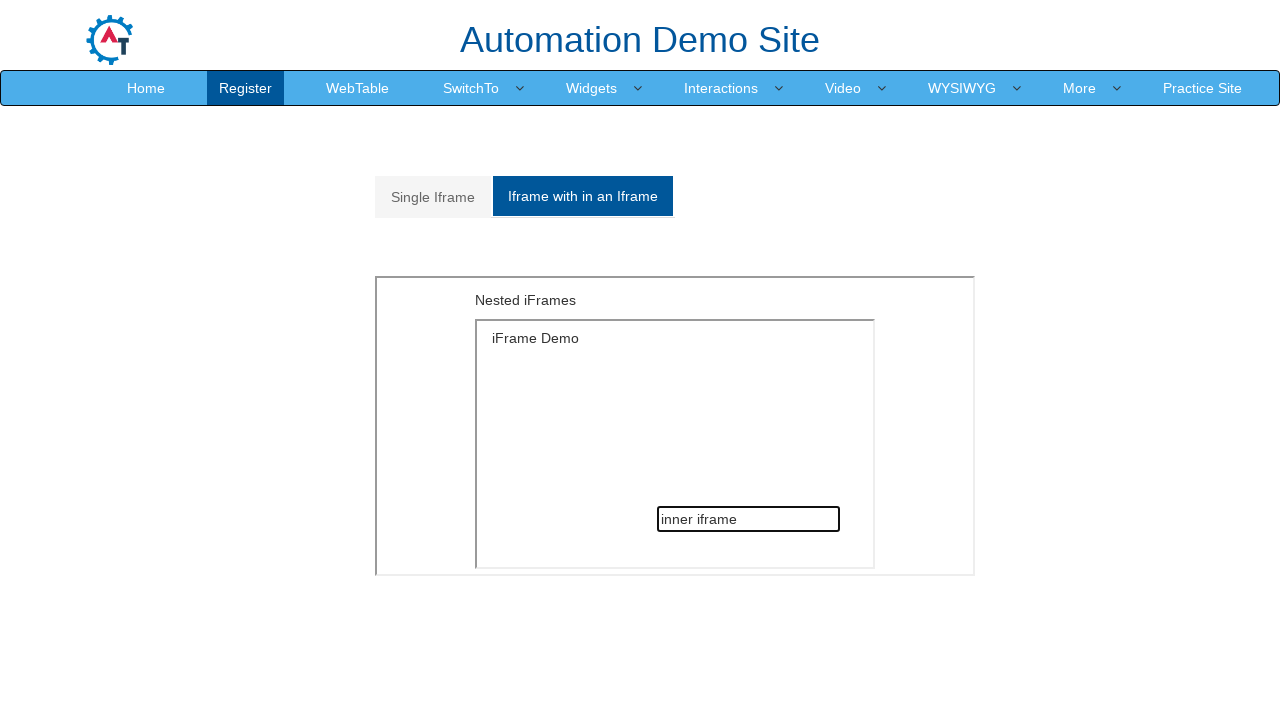

Clicked on 'Single iframe' button to navigate back at (433, 197) on xpath=/html/body/section/div[1]/div/div/div/div[1]/div/ul/li[1]/a
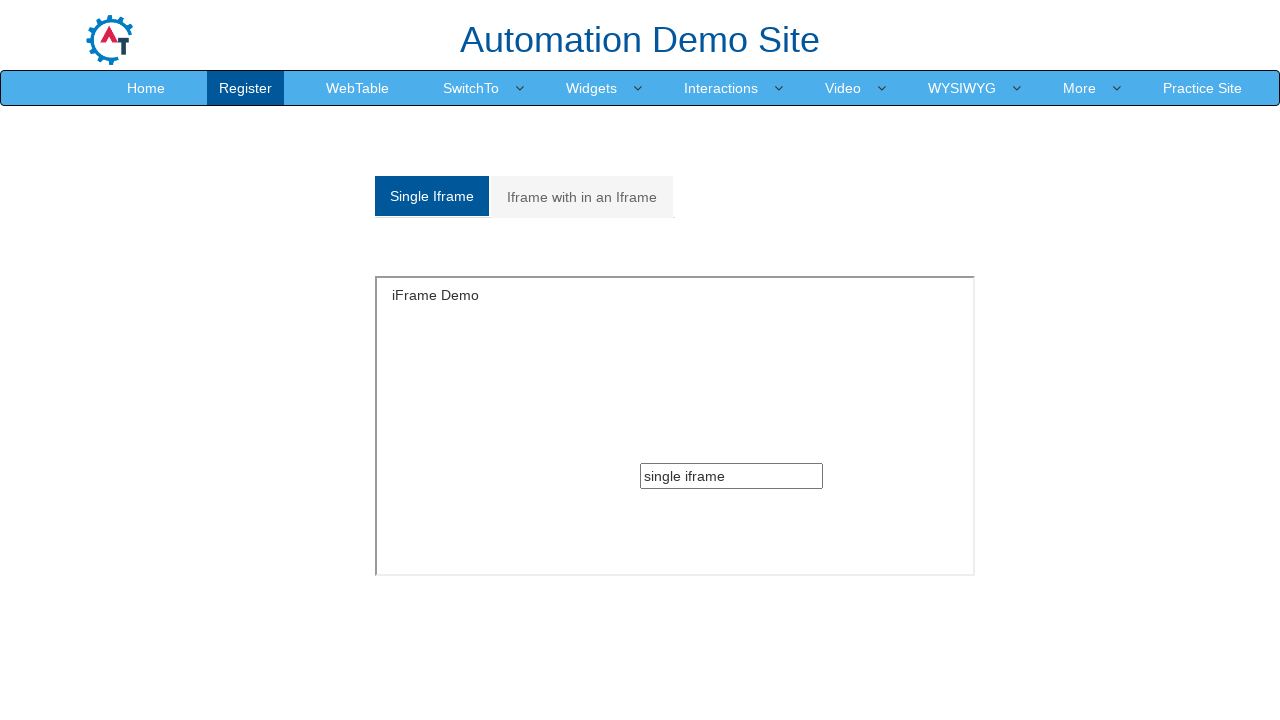

Waited 1000ms after clicking single iframe button
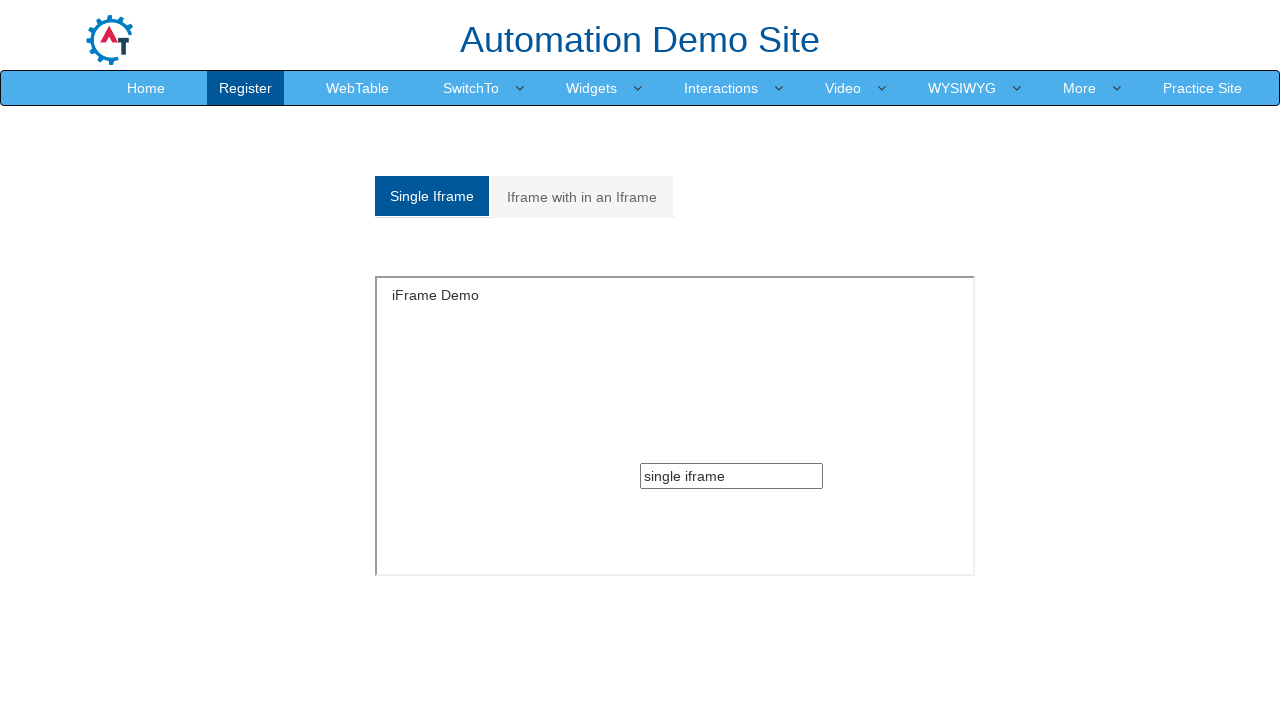

Clicked on 'Multiple iframes' button to navigate forward at (582, 197) on xpath=/html/body/section/div[1]/div/div/div/div[1]/div/ul/li[2]/a
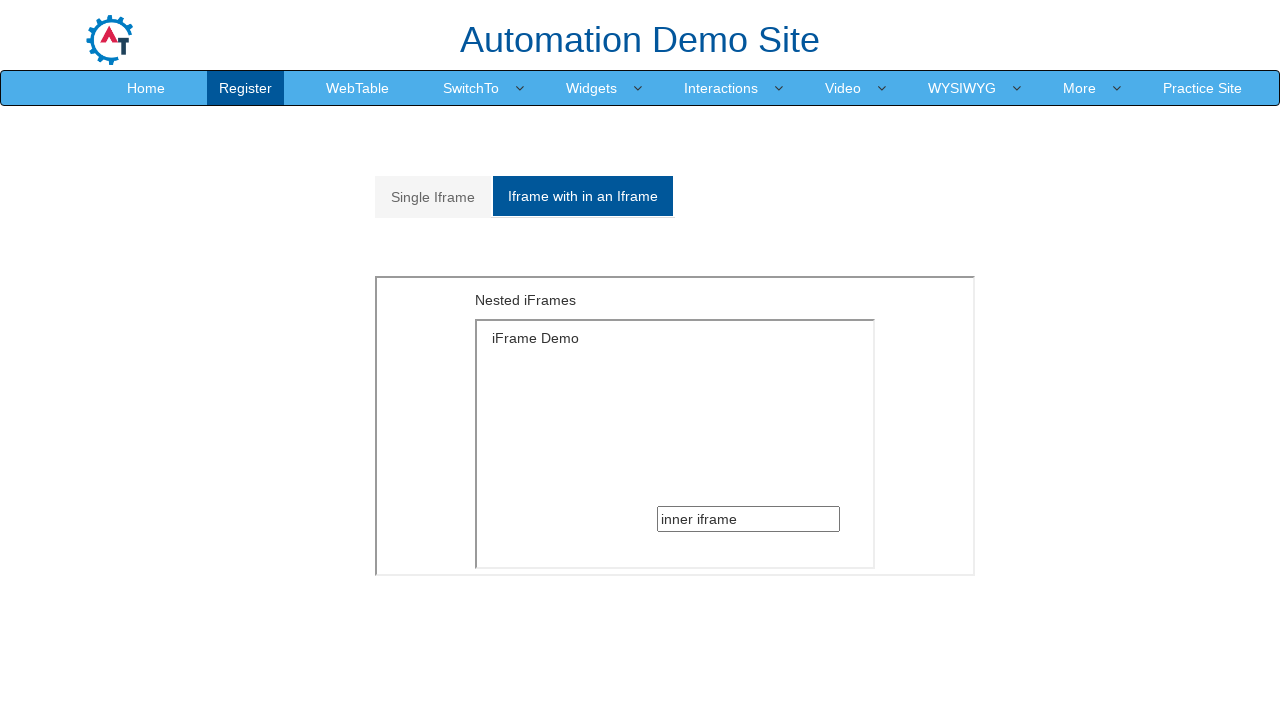

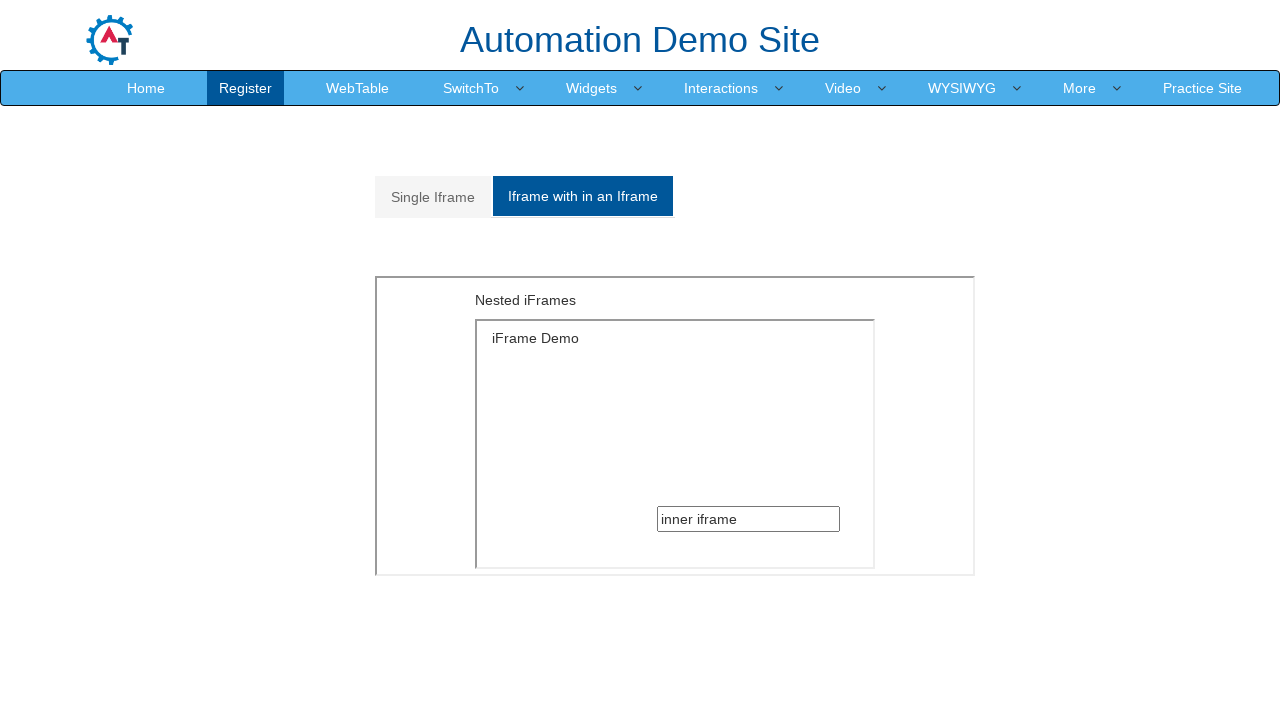